Tests text input functionality by entering text into a field, clicking a button to update it, and verifying the button text changes

Starting URL: http://uitestingplayground.com/textinput

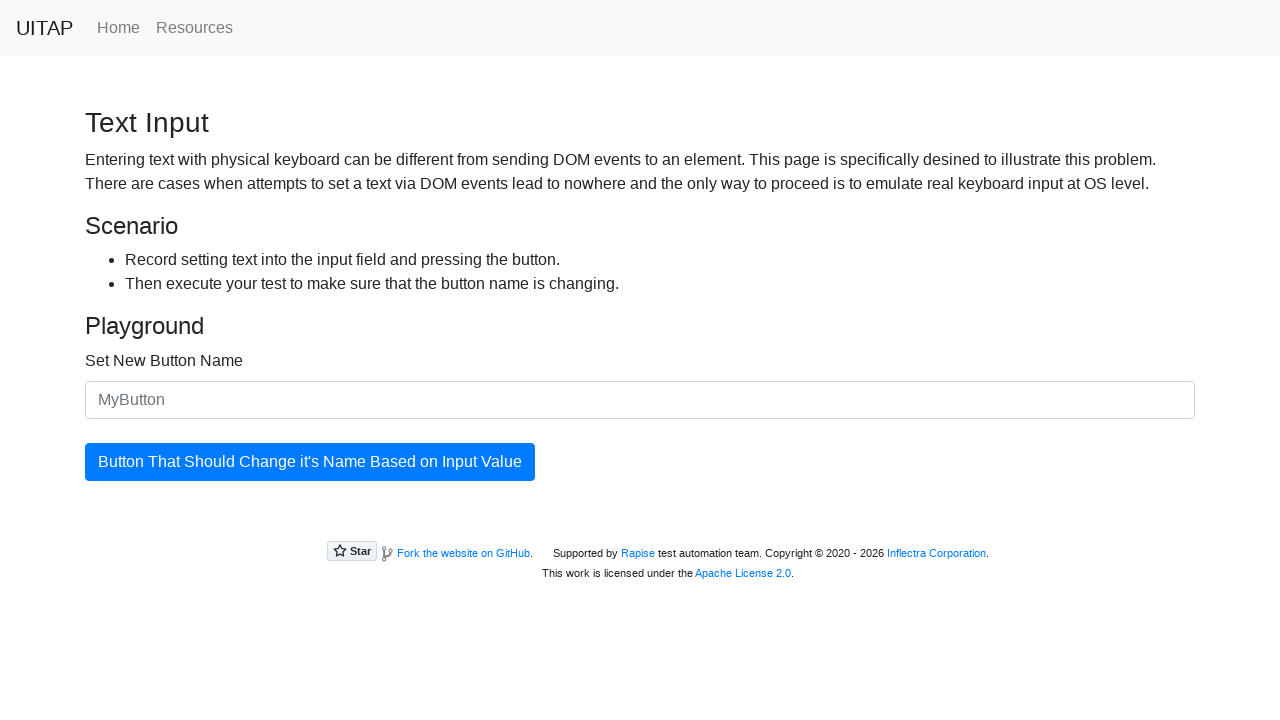

Entered 'SkyPro' into the text input field on #newButtonName
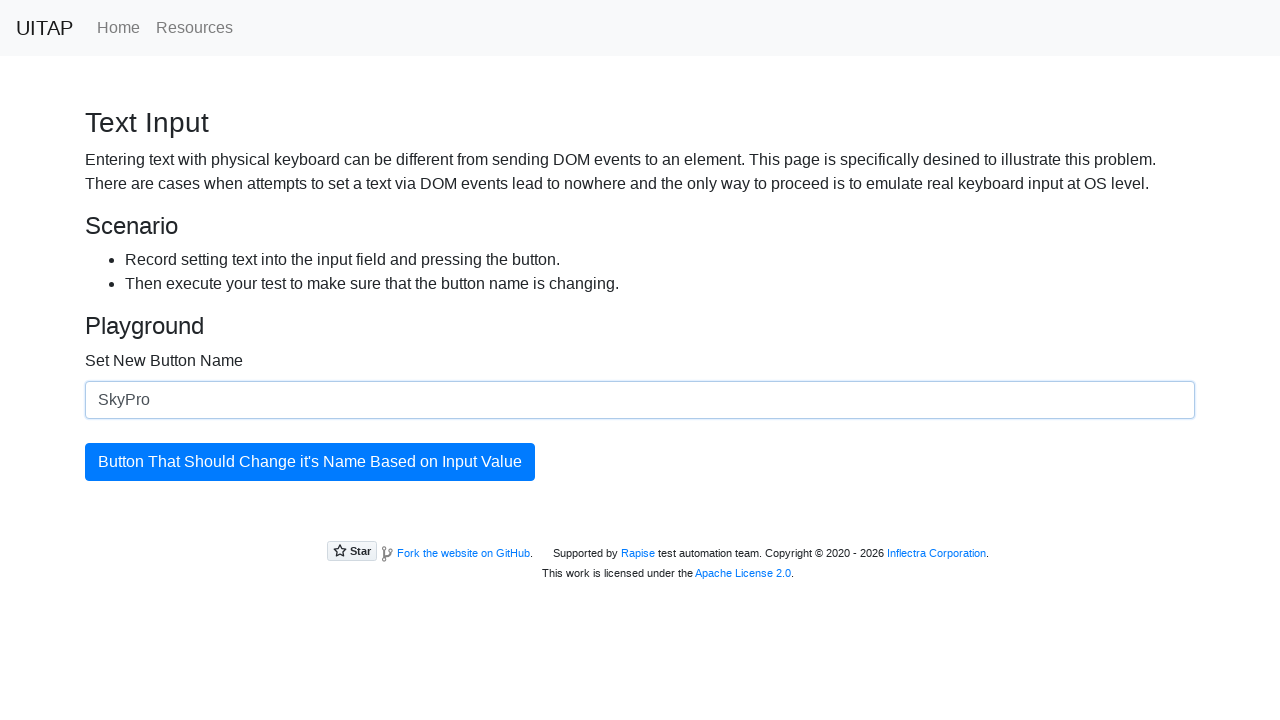

Clicked the blue button to update its text at (310, 462) on #updatingButton
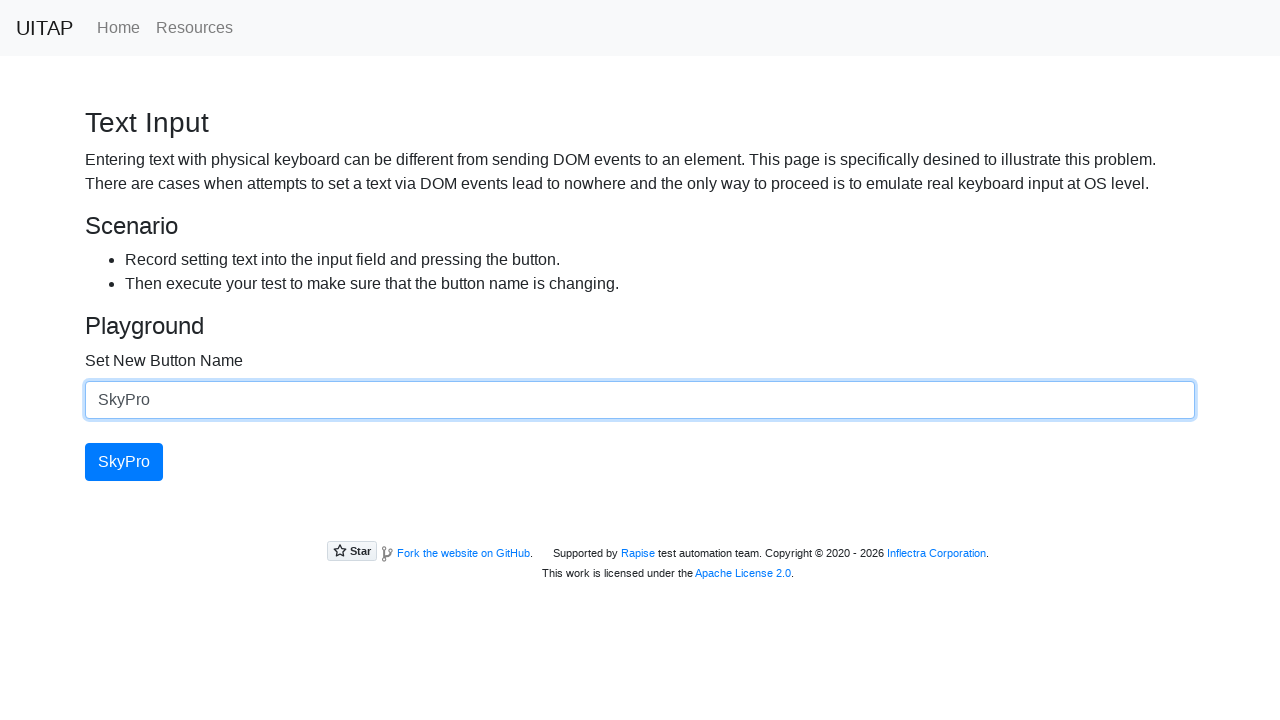

Retrieved updated button text content
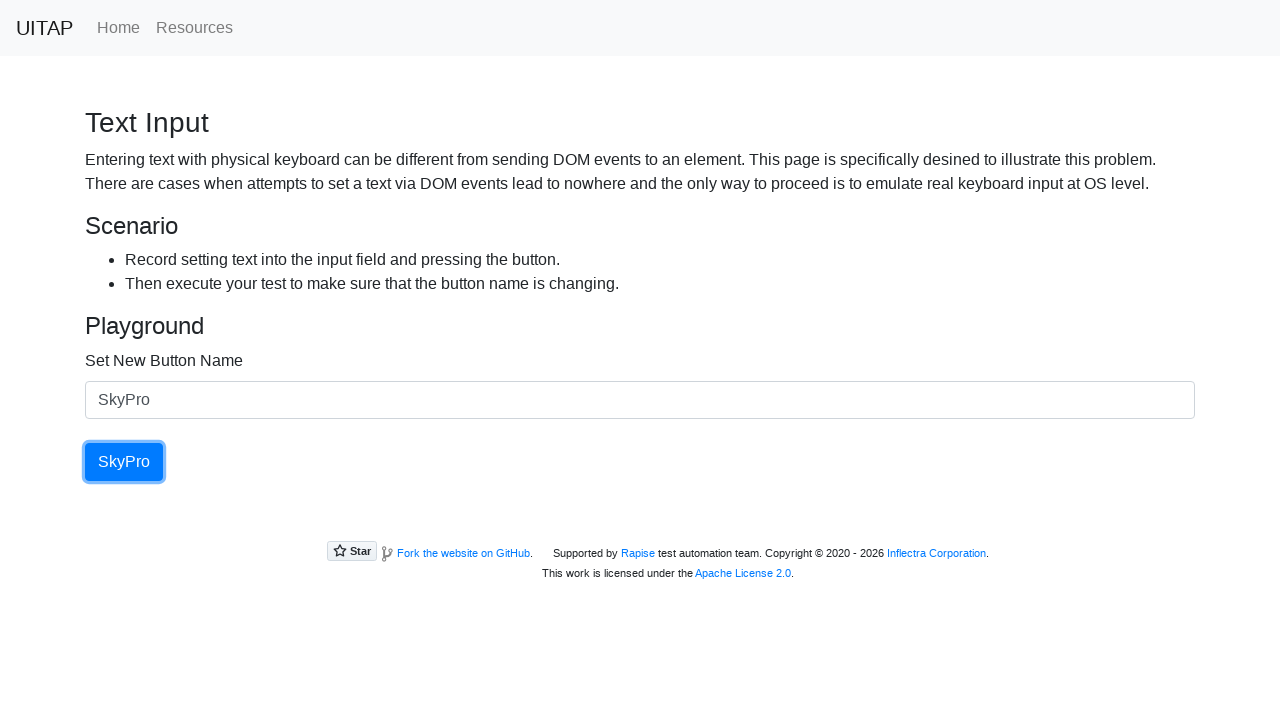

Verified button text changed to 'SkyPro'
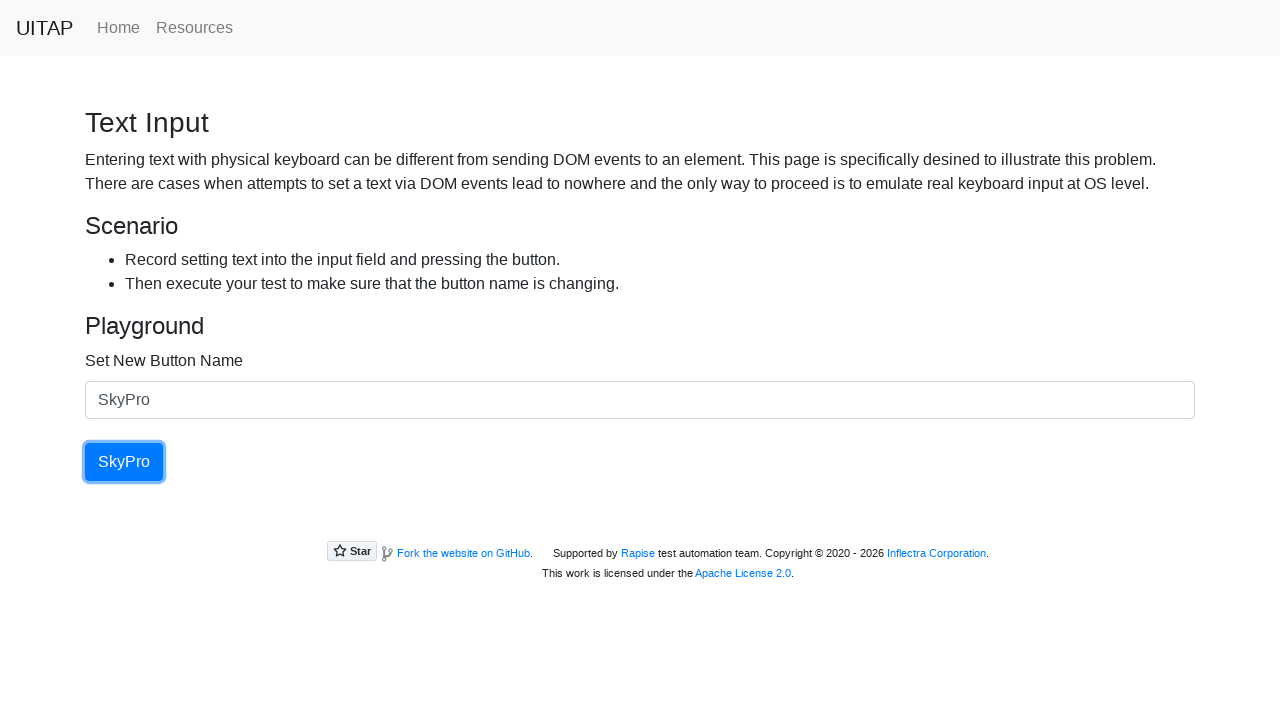

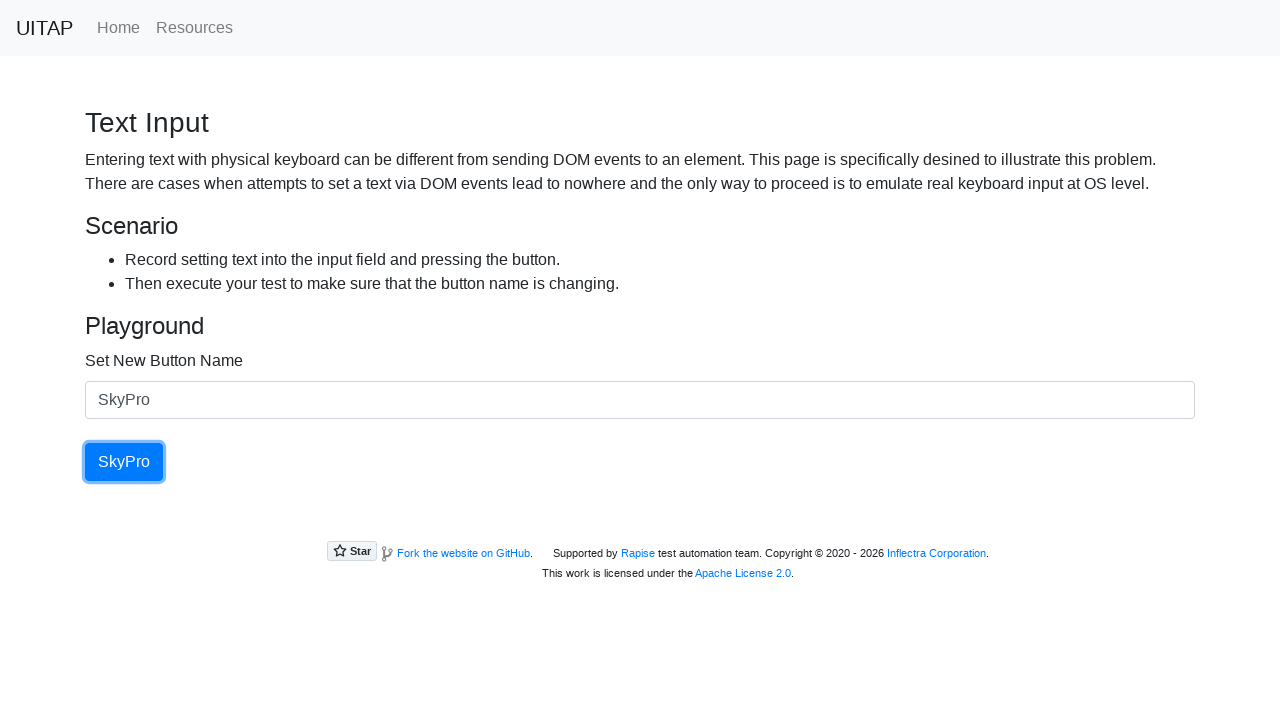